Tests flight booking flow on BlazeDemo by selecting departure/destination cities, choosing a flight, and filling out passenger purchase information

Starting URL: https://blazedemo.com/

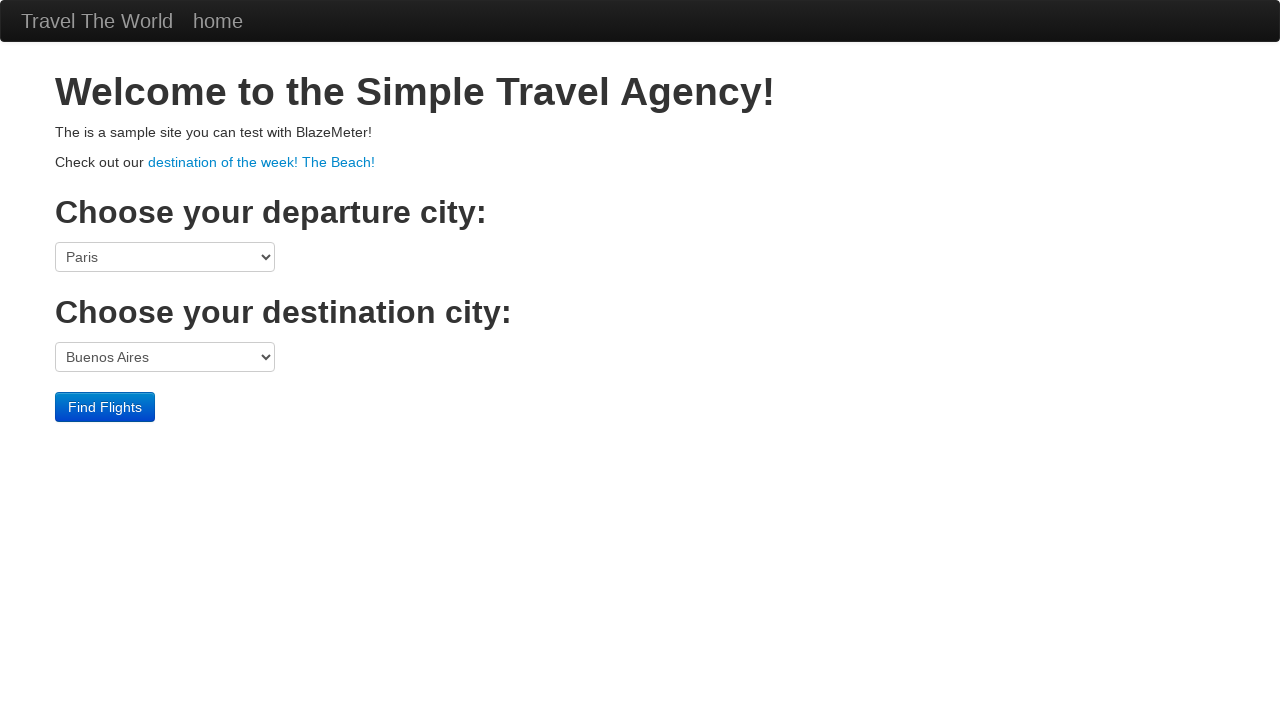

Selected departure city (Mexico City) from dropdown on select[name='fromPort']
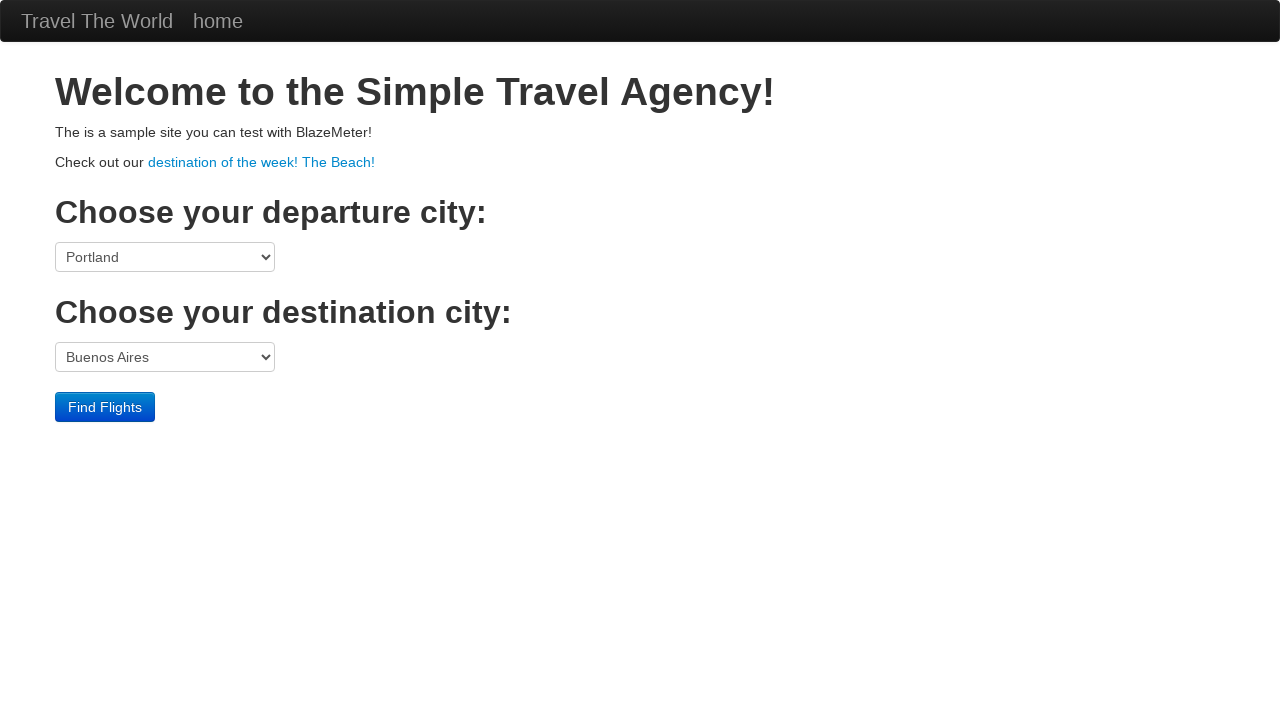

Selected destination city (London) from dropdown on select[name='toPort']
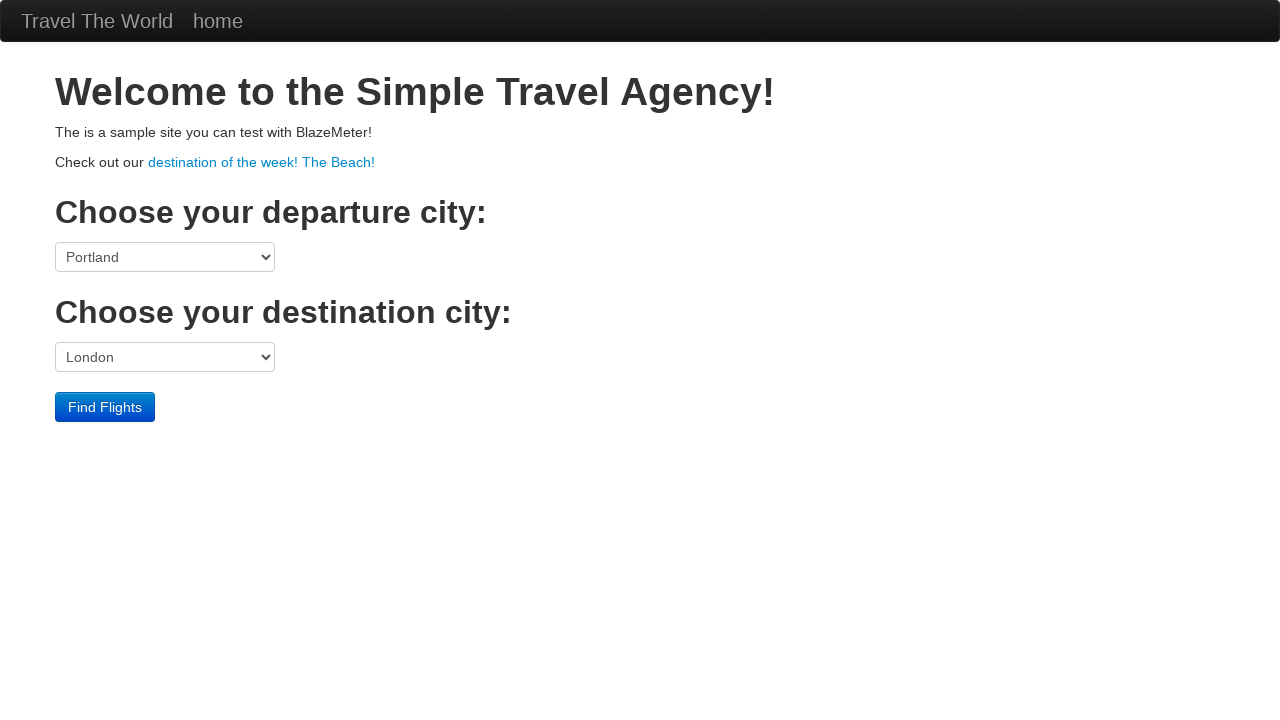

Clicked 'Find Flights' button to search for flights at (105, 407) on input[value='Find Flights']
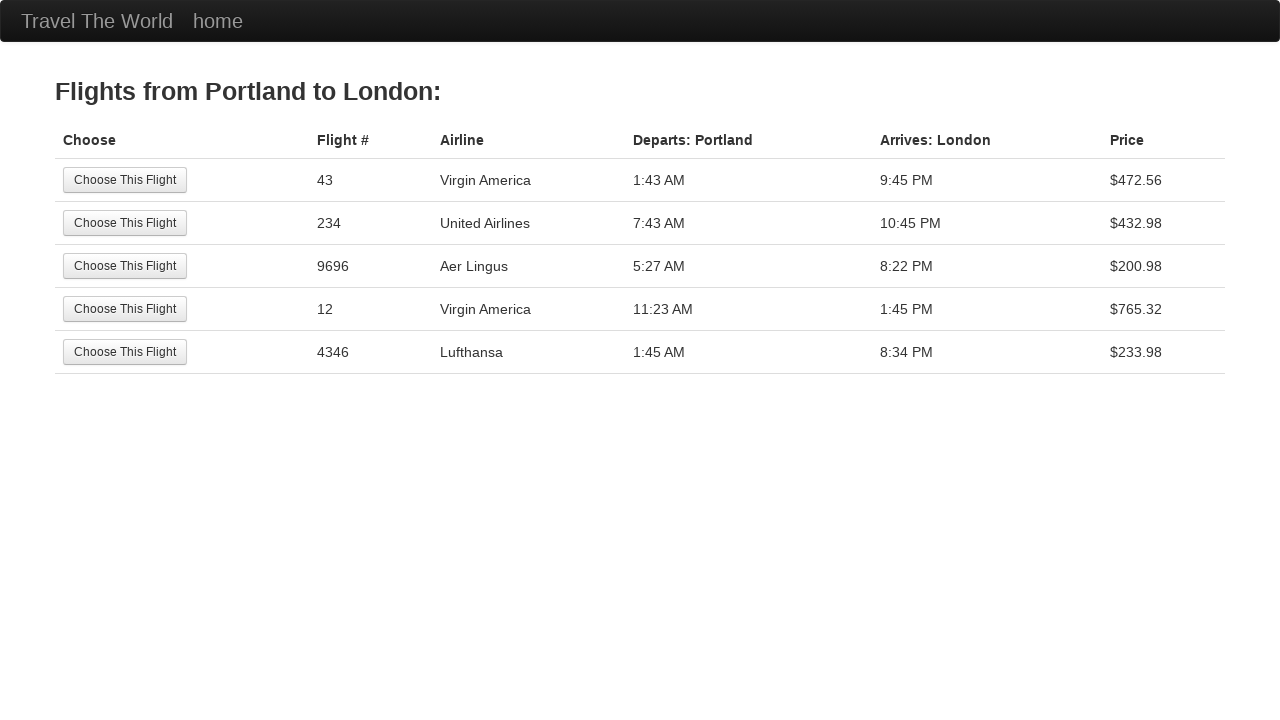

Selected the second flight option at (125, 223) on (//input[@value='Choose This Flight'])[2]
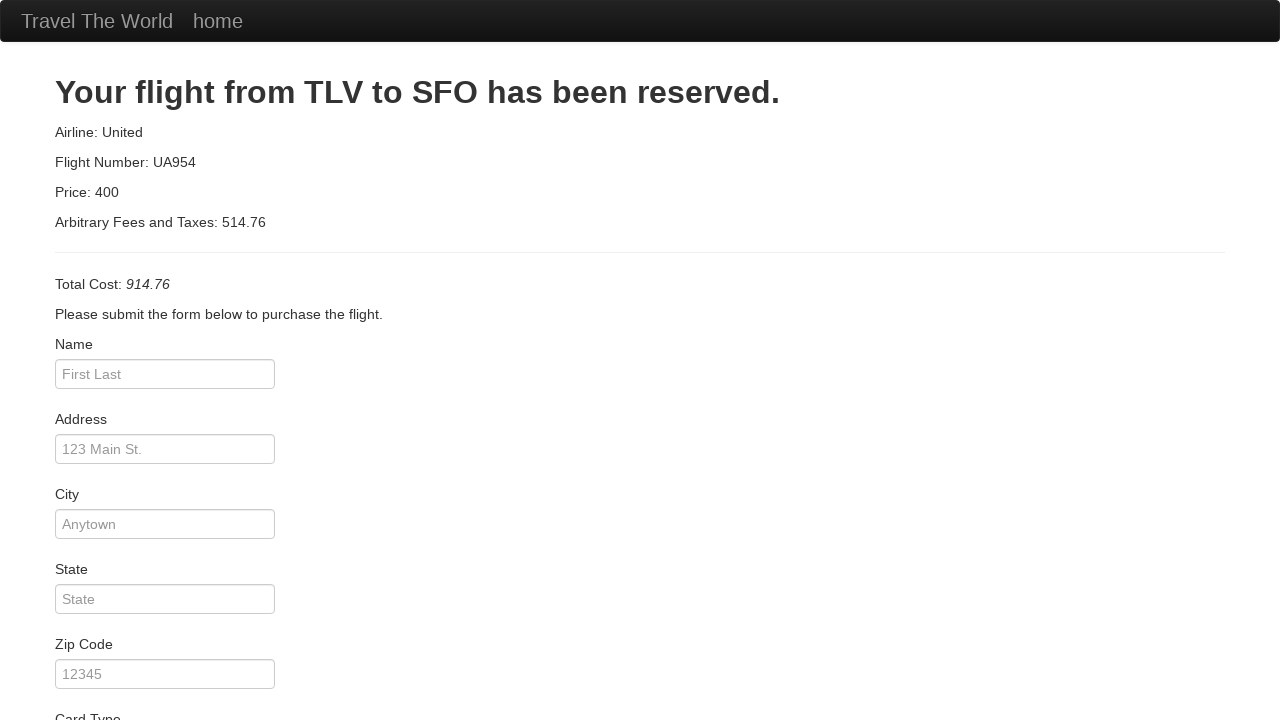

Filled passenger name 'Surendra' on #inputName
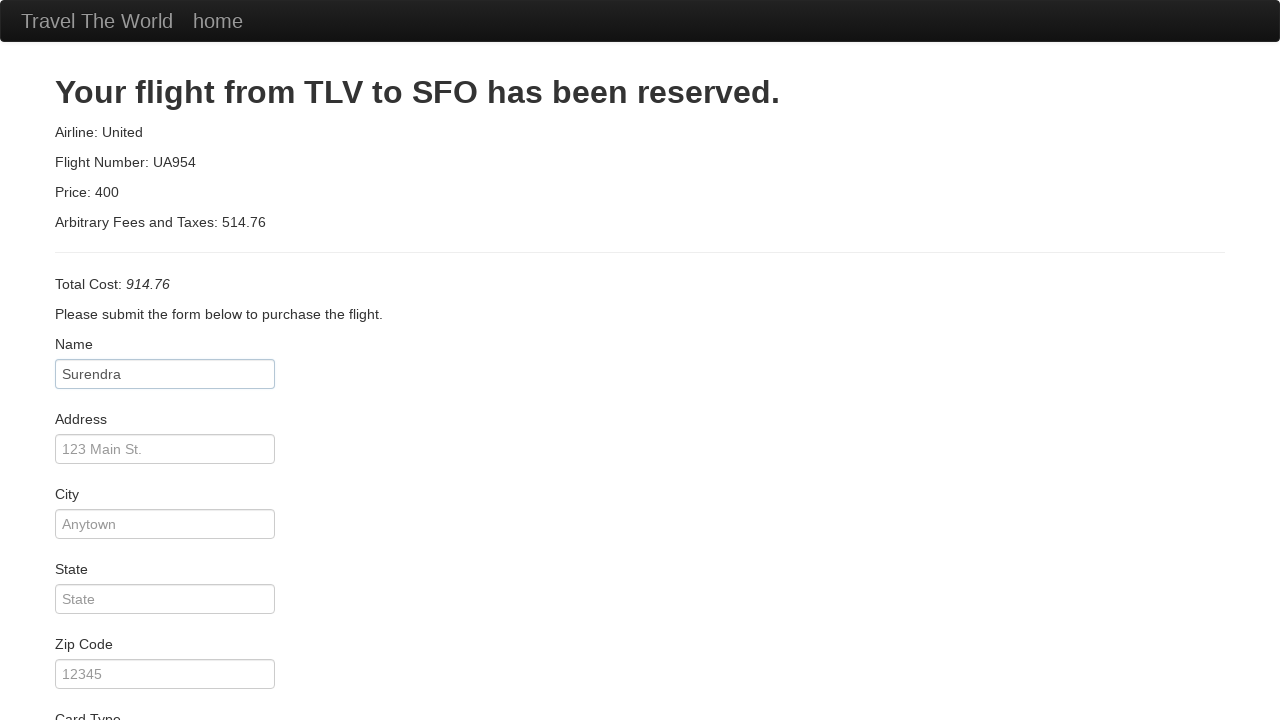

Filled passenger address '4-83,Mori.' on #address
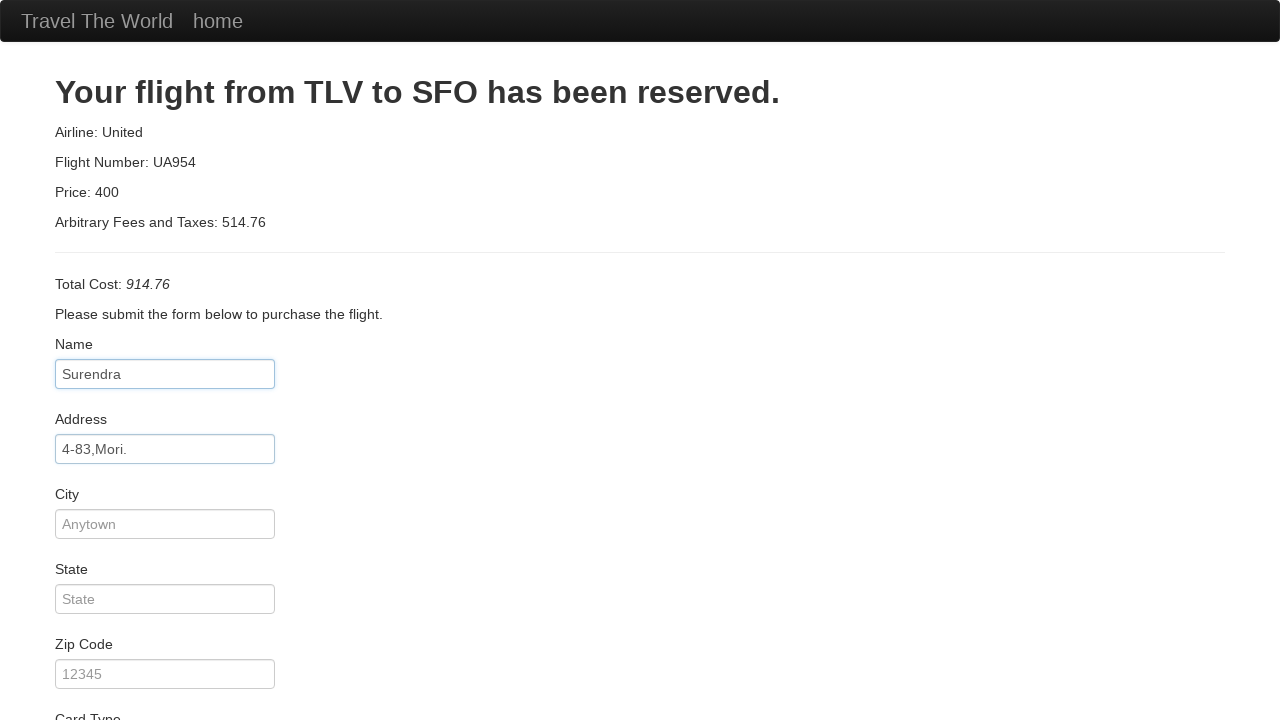

Filled city 'Konaseema Amalapuram' on #city
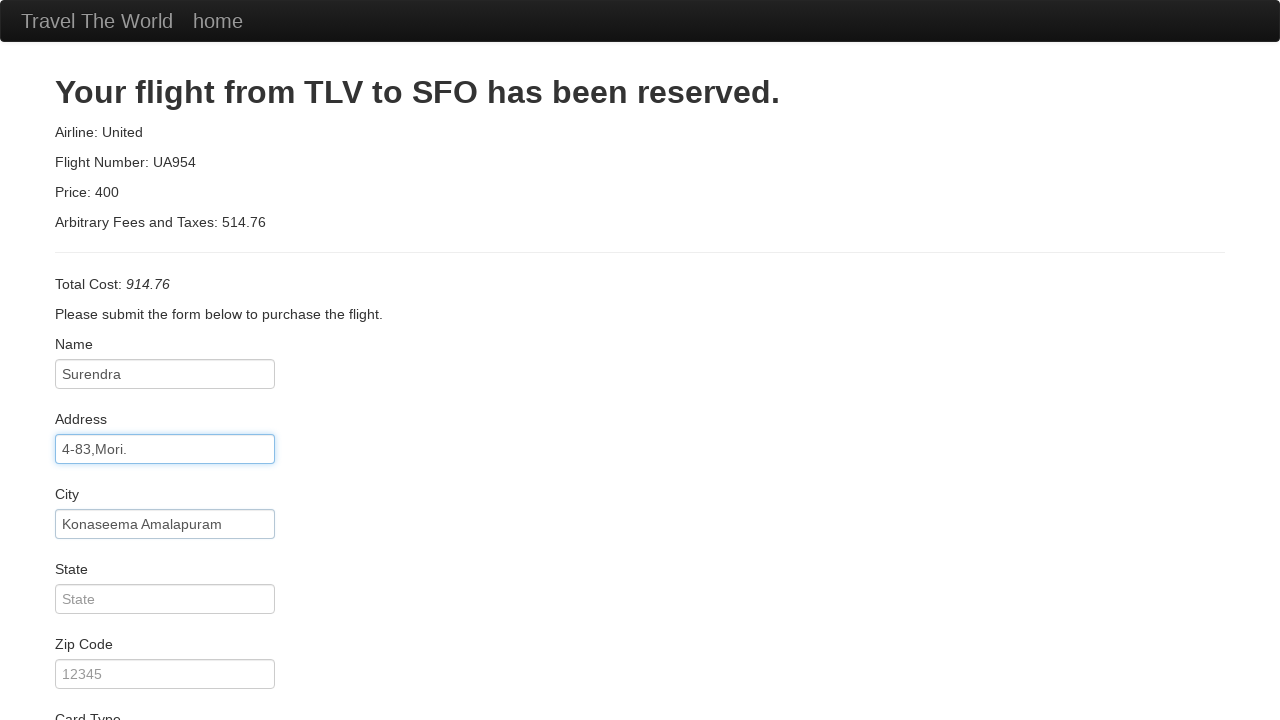

Filled state 'AndhraPradesh' on #state
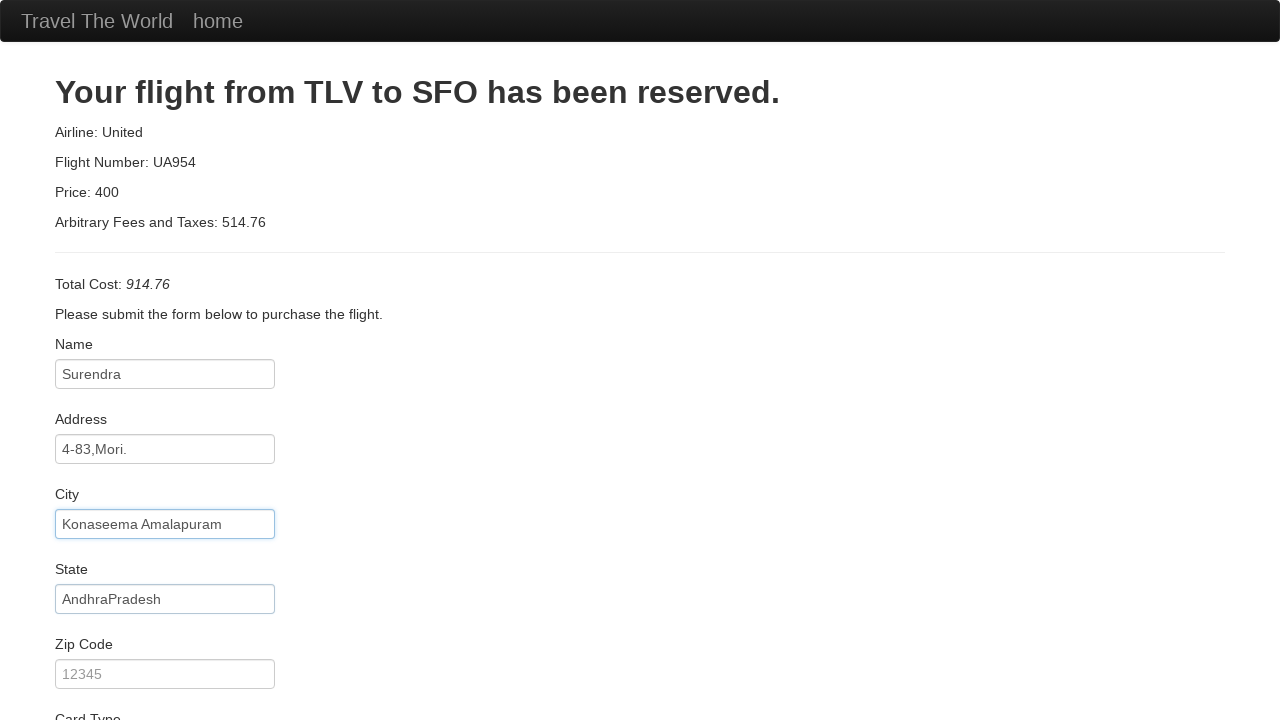

Filled zip code '533250' on #zipCode
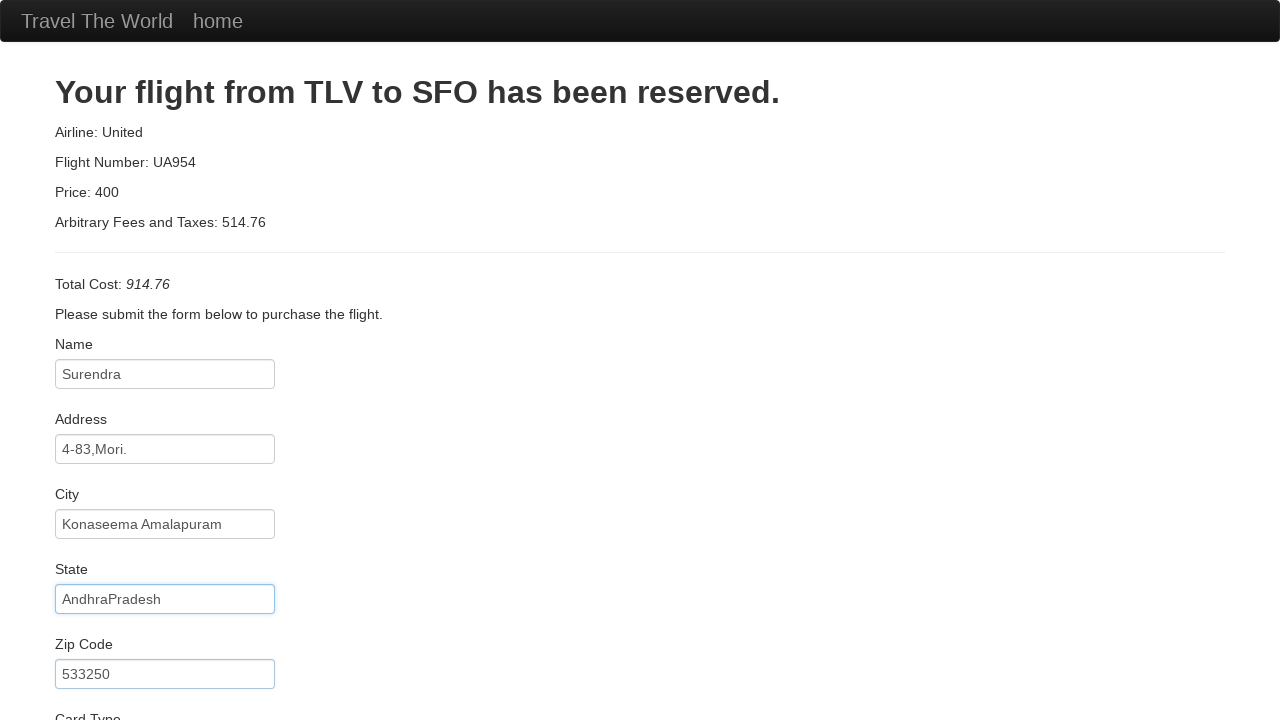

Selected 'American Express' as card type on select[name='cardType']
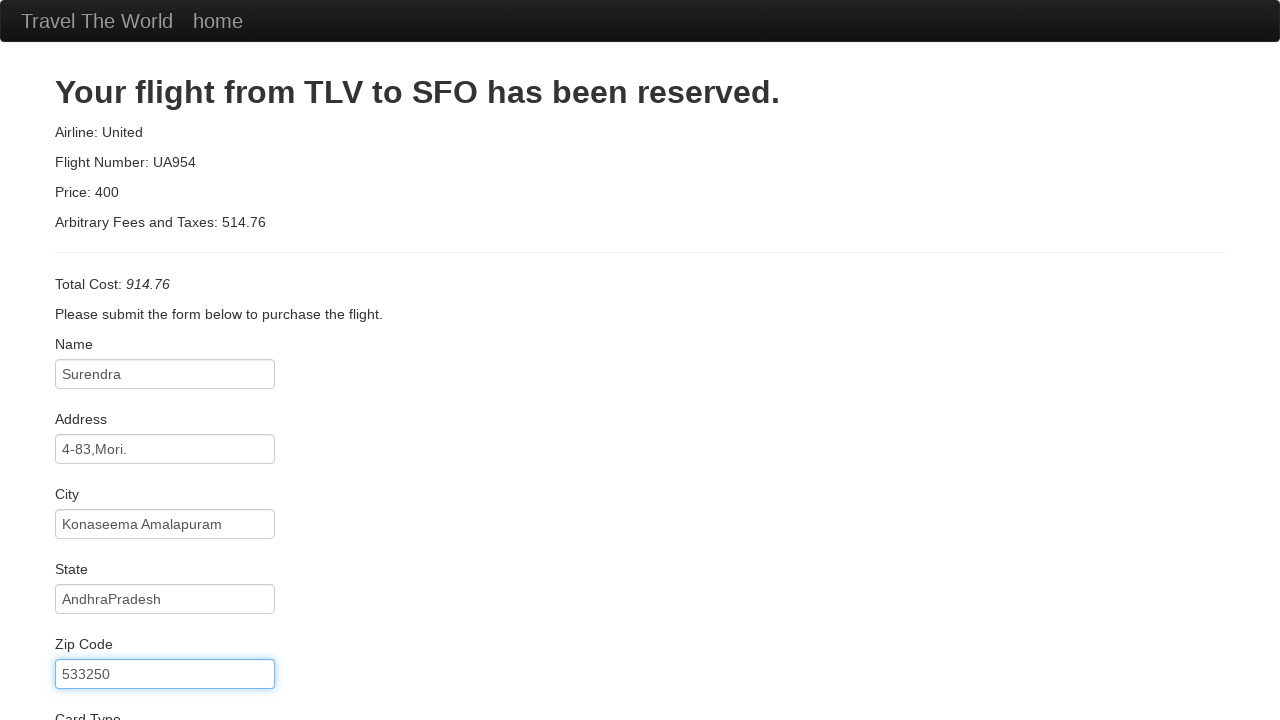

Filled credit card number '4829826952256789' on #creditCardNumber
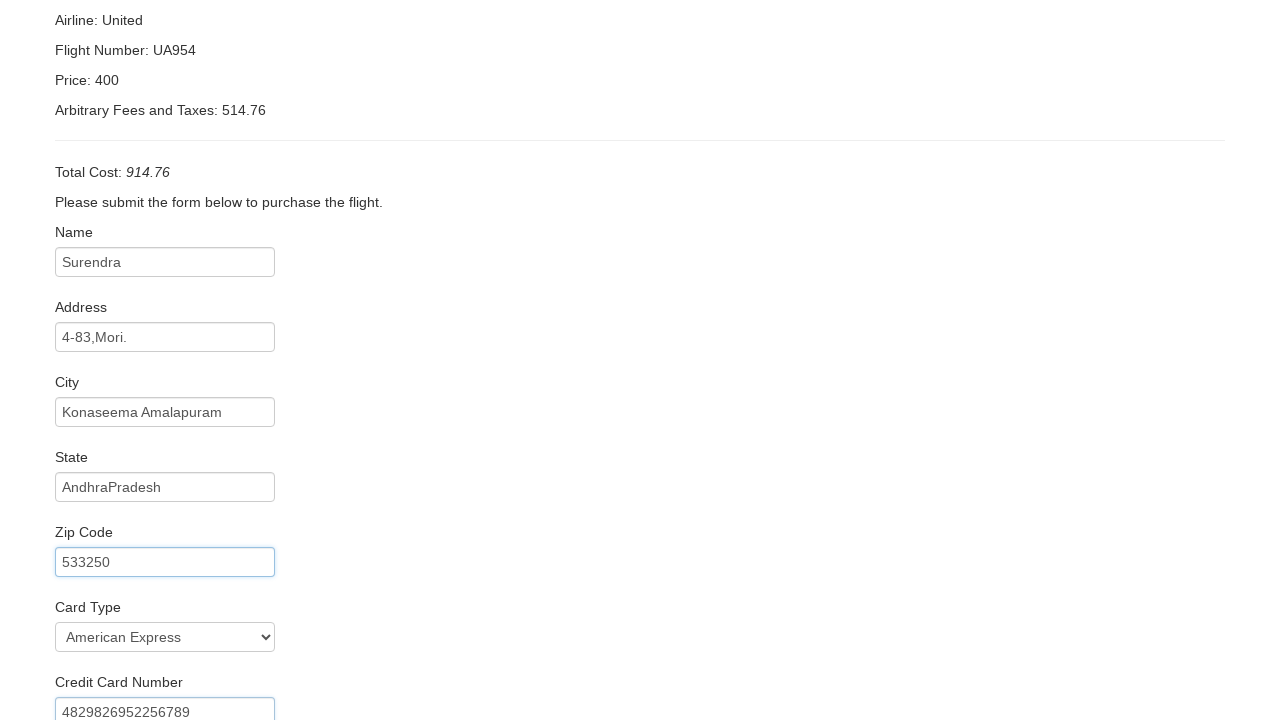

Filled credit card month '03' on #creditCardMonth
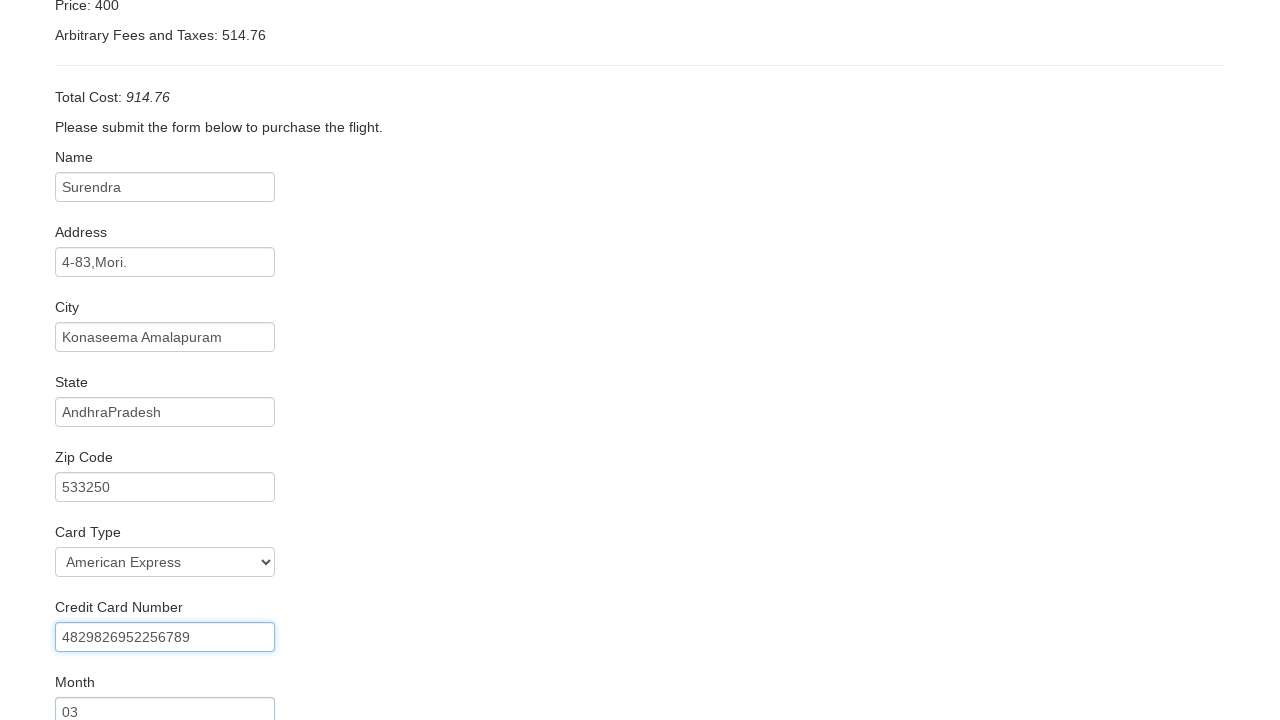

Filled credit card year '2025' on #creditCardYear
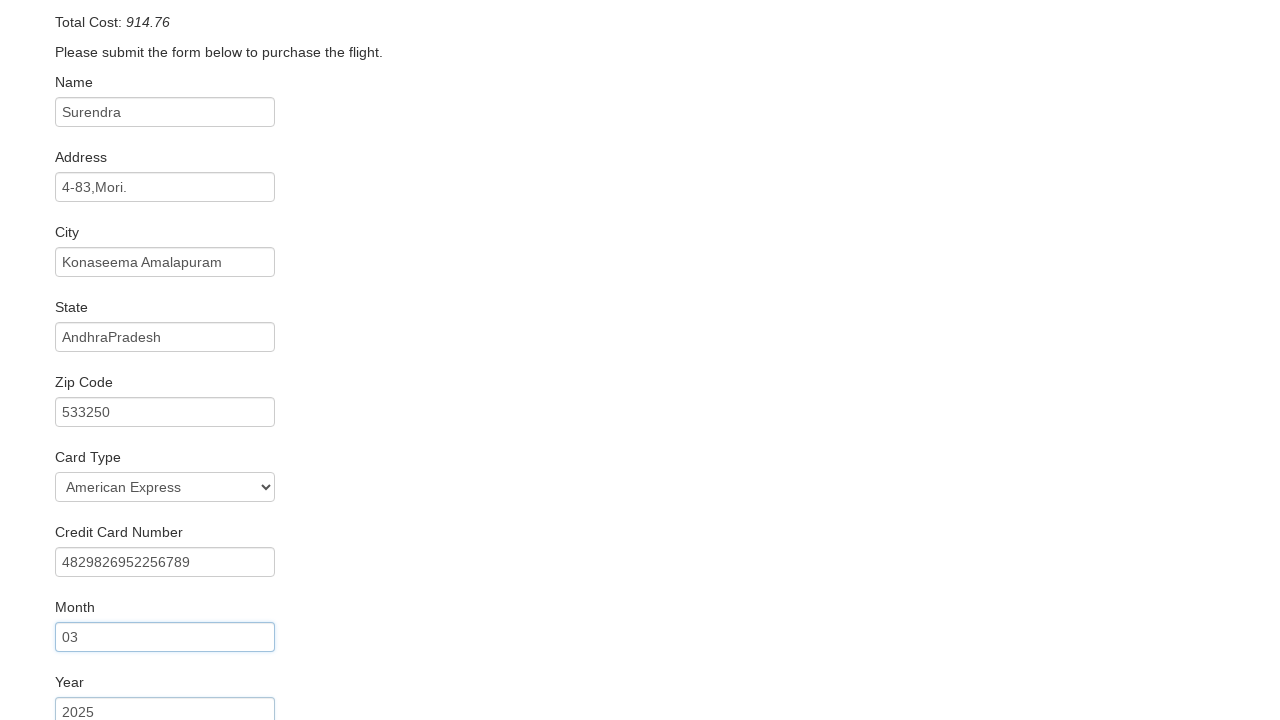

Filled cardholder name 'Surendra Valavala' on #nameOnCard
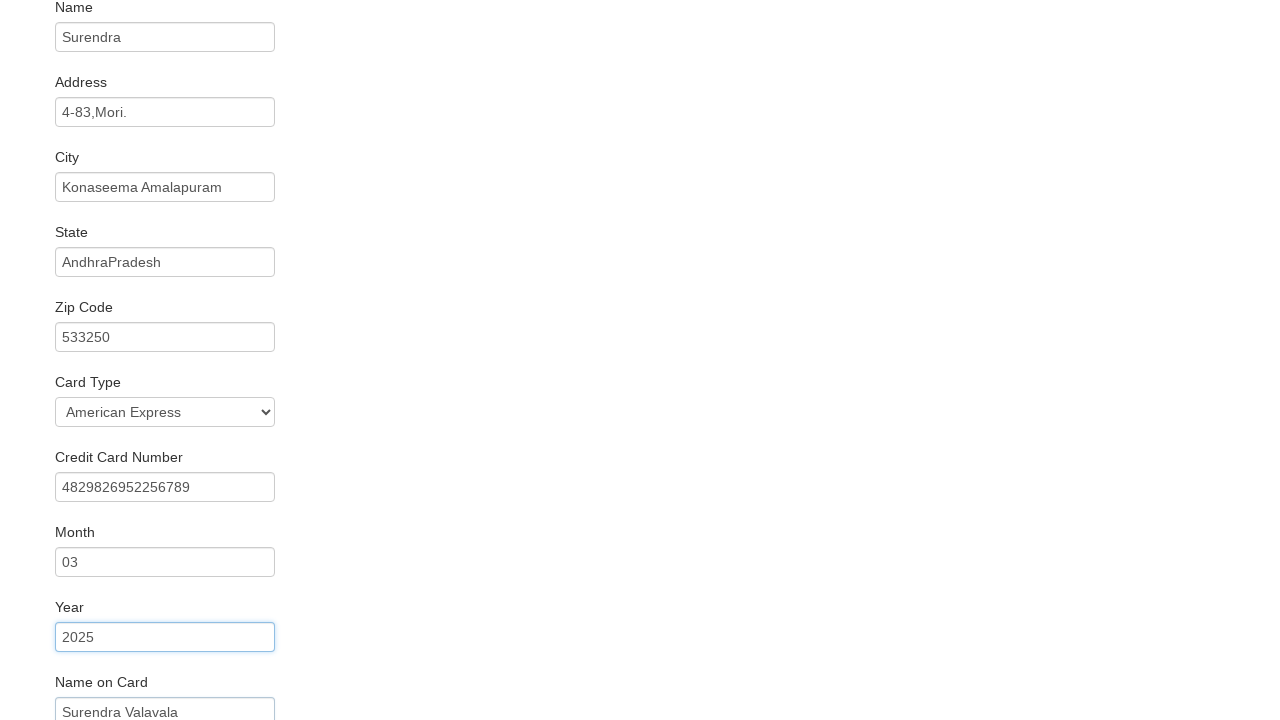

Checked 'Remember Me' checkbox at (62, 656) on #rememberMe
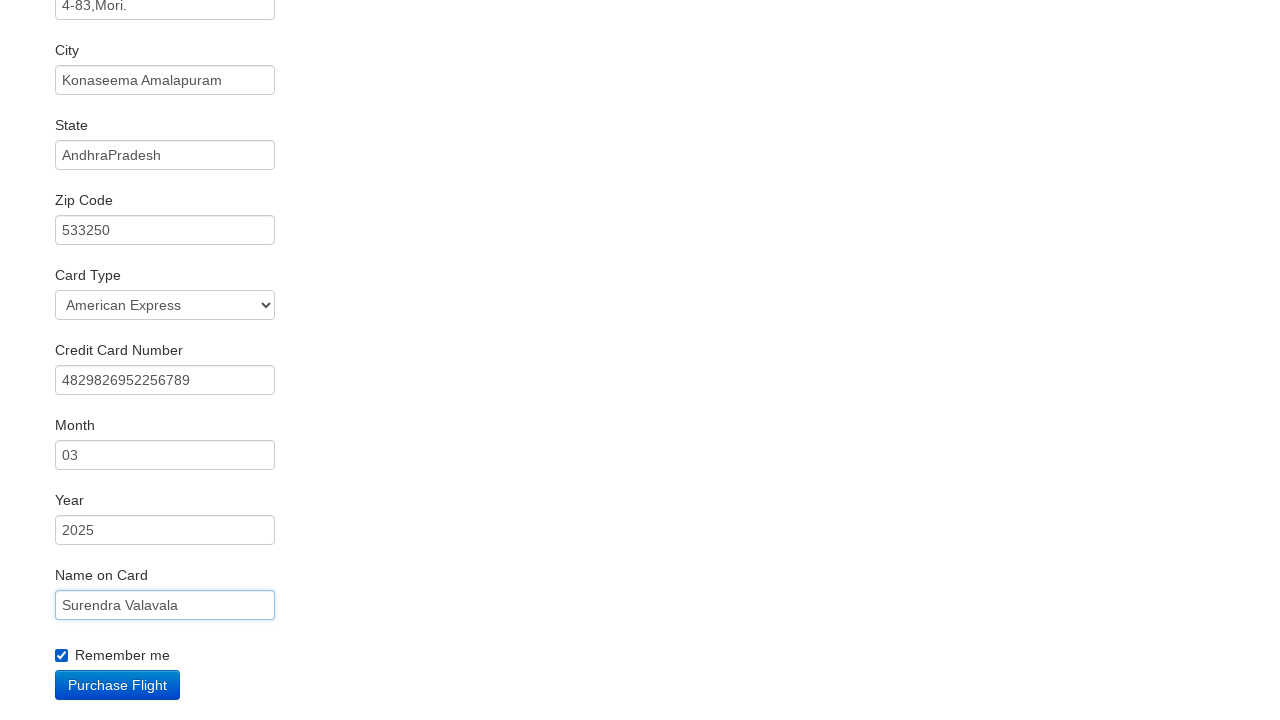

Clicked 'Purchase Flight' button to complete booking at (118, 685) on input[value='Purchase Flight']
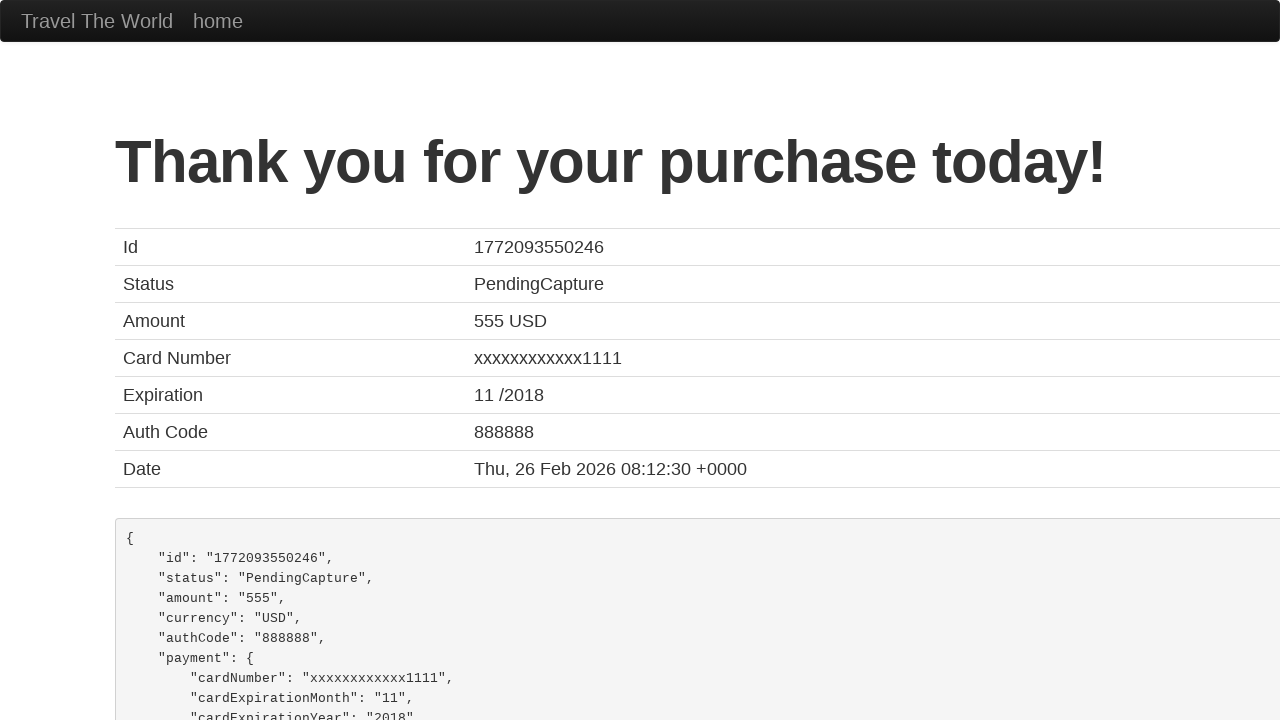

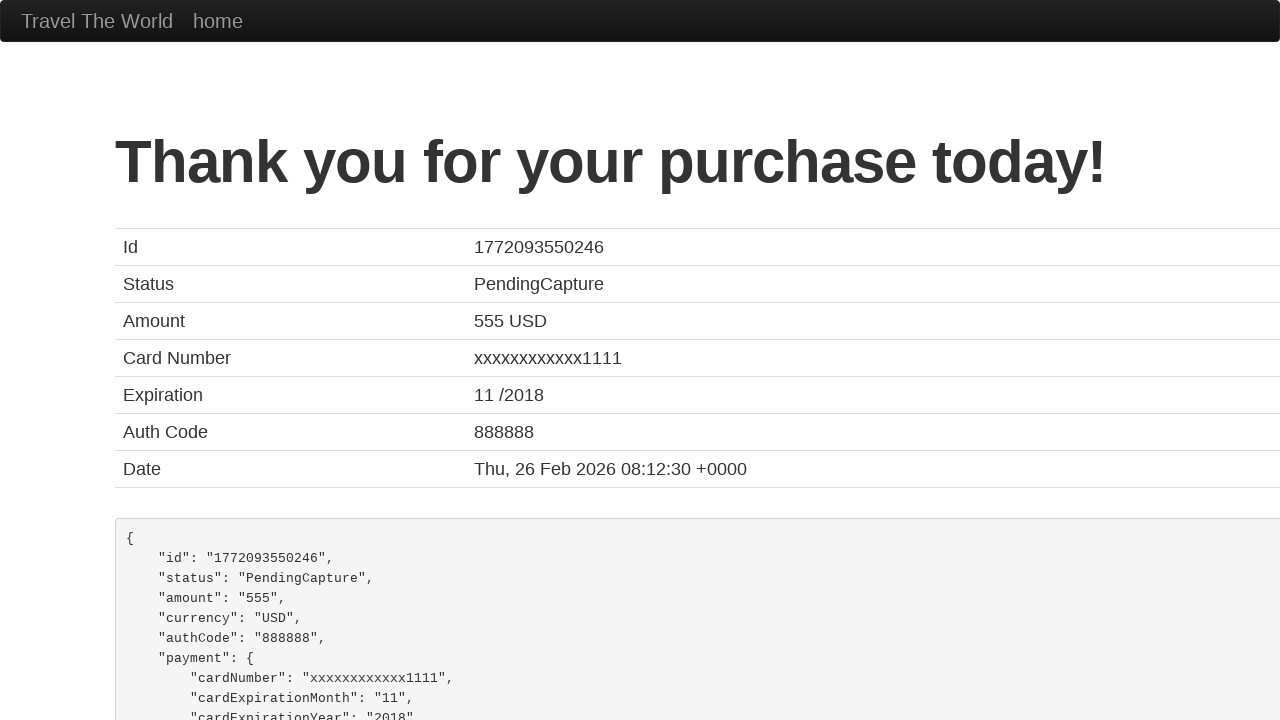